Tests JavaScript execution by scrolling to the bottom and top of a page with a floating menu

Starting URL: https://the-internet.herokuapp.com/floating_menu

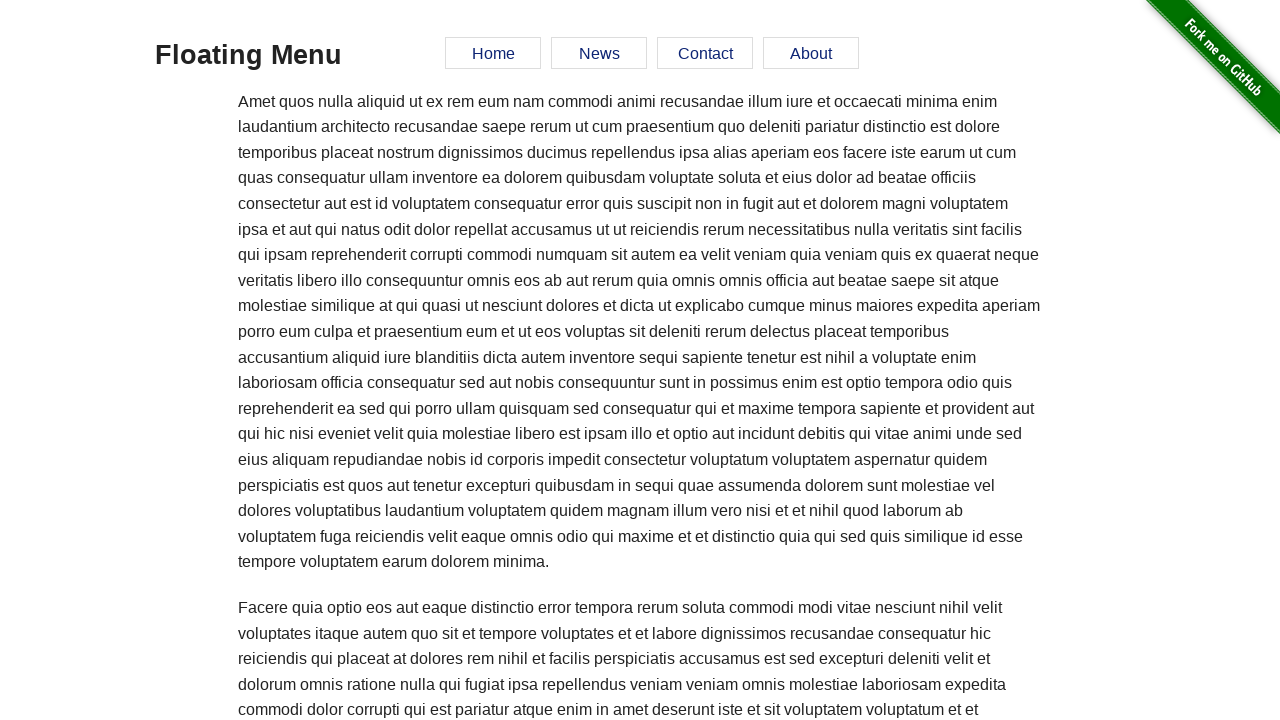

Executed JavaScript to scroll to bottom of page
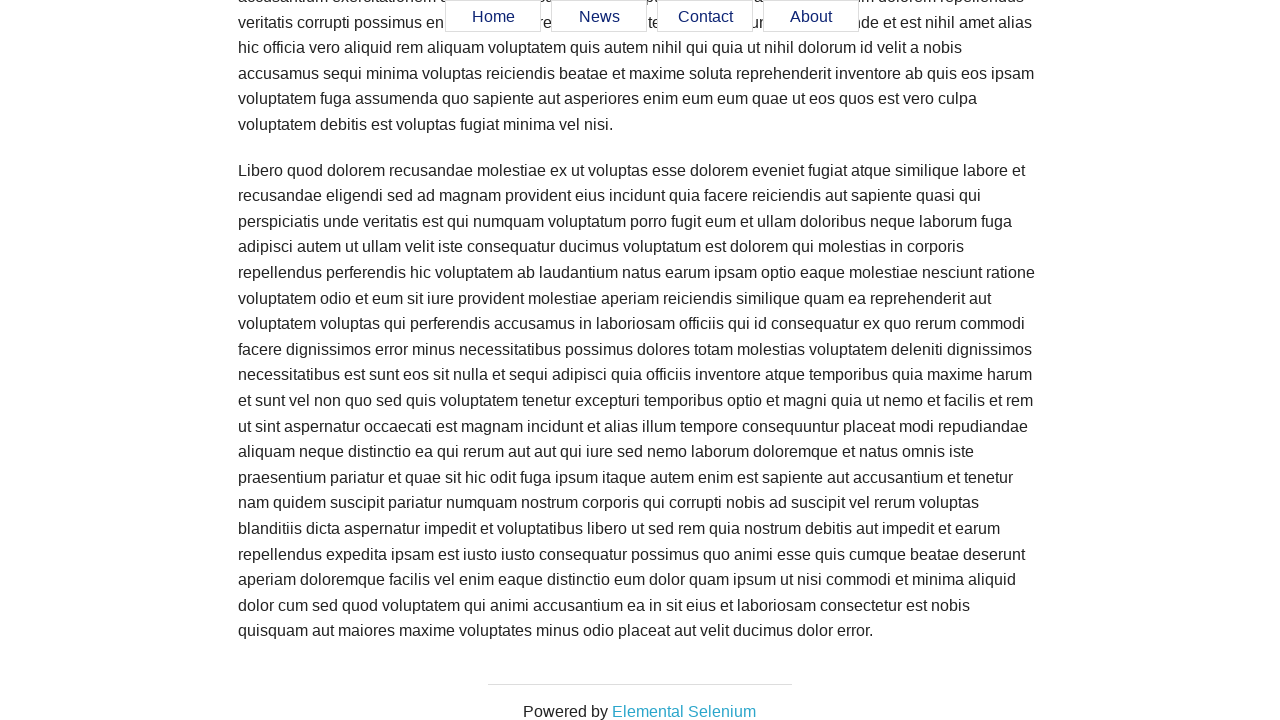

Waited 1 second for page to settle
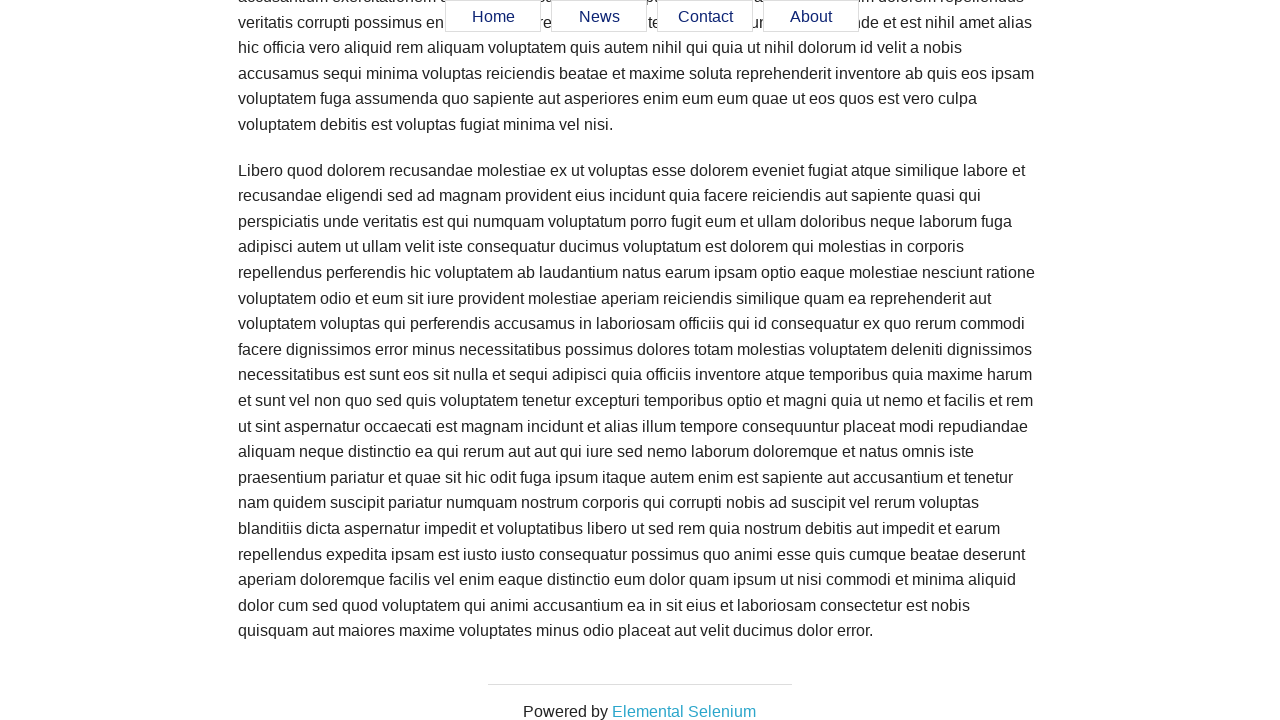

Executed JavaScript to scroll back to top of page
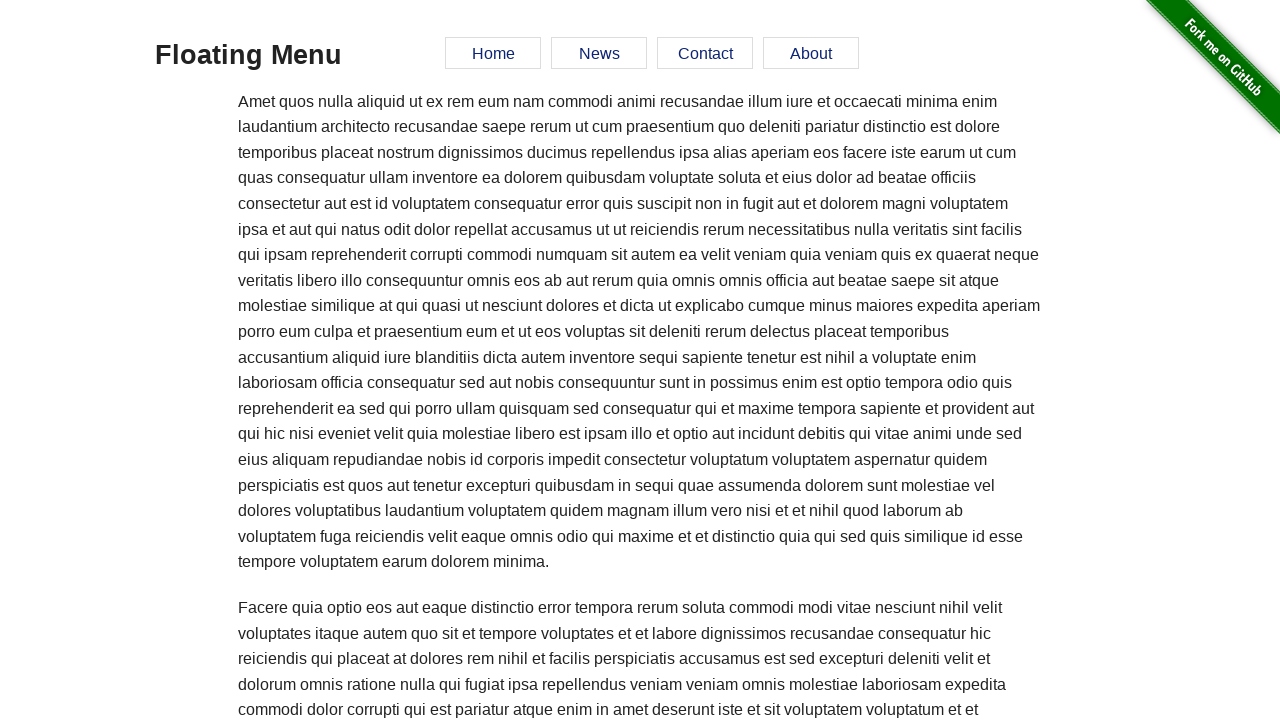

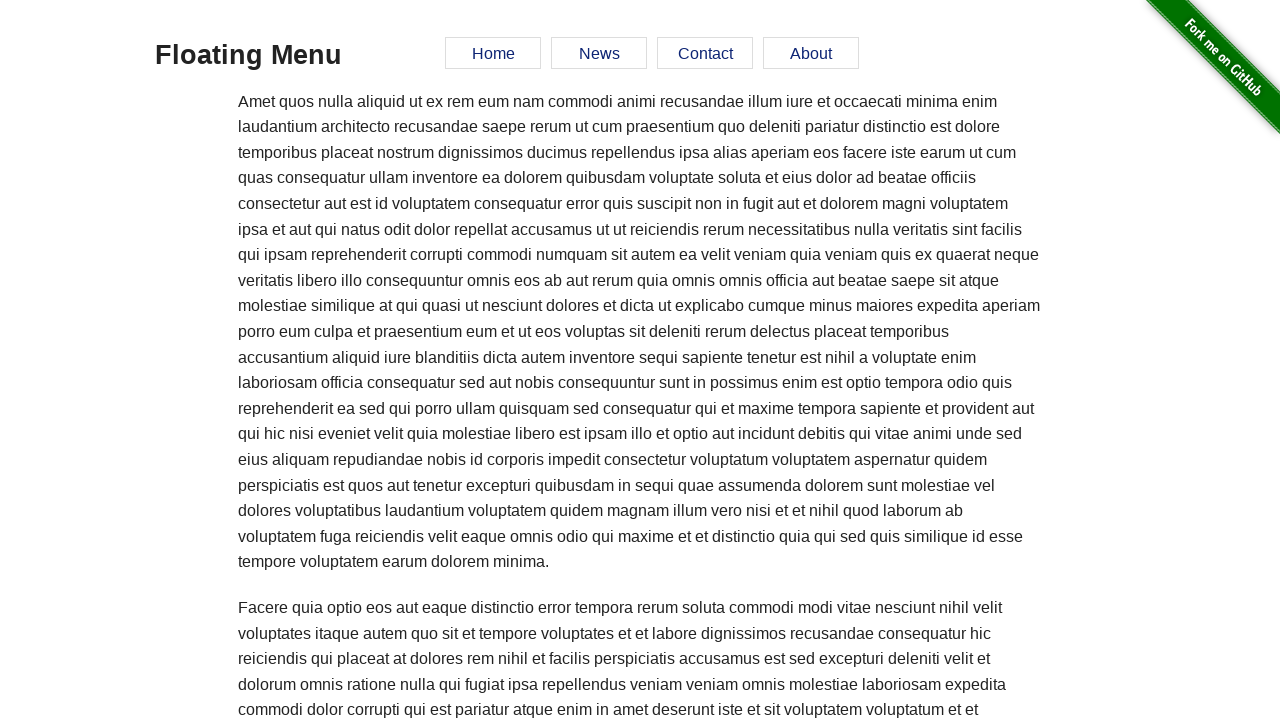